Interacts with a canvas-based game by clicking at specific coordinates and pressing keyboard keys for navigation/movement controls

Starting URL: https://game-jornada-acolhimento.virtualplanet.tech/

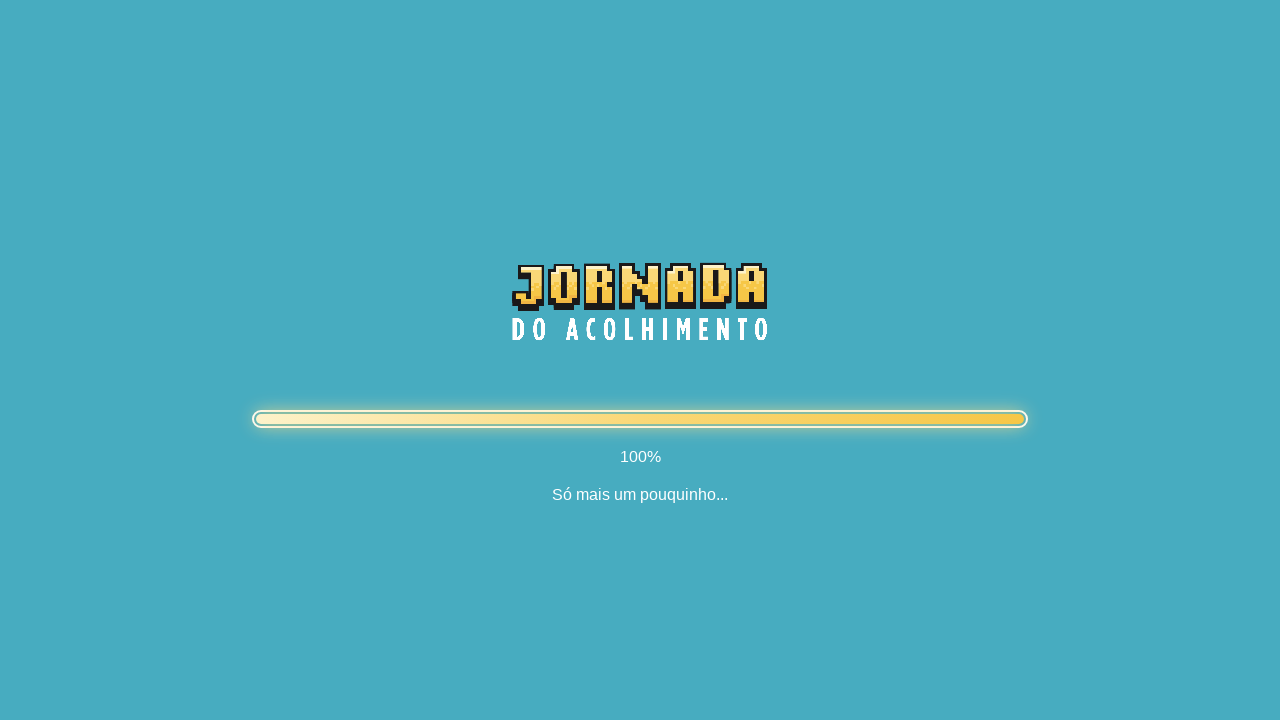

Clicked canvas at position (678, 376) at (678, 374) on #canvas
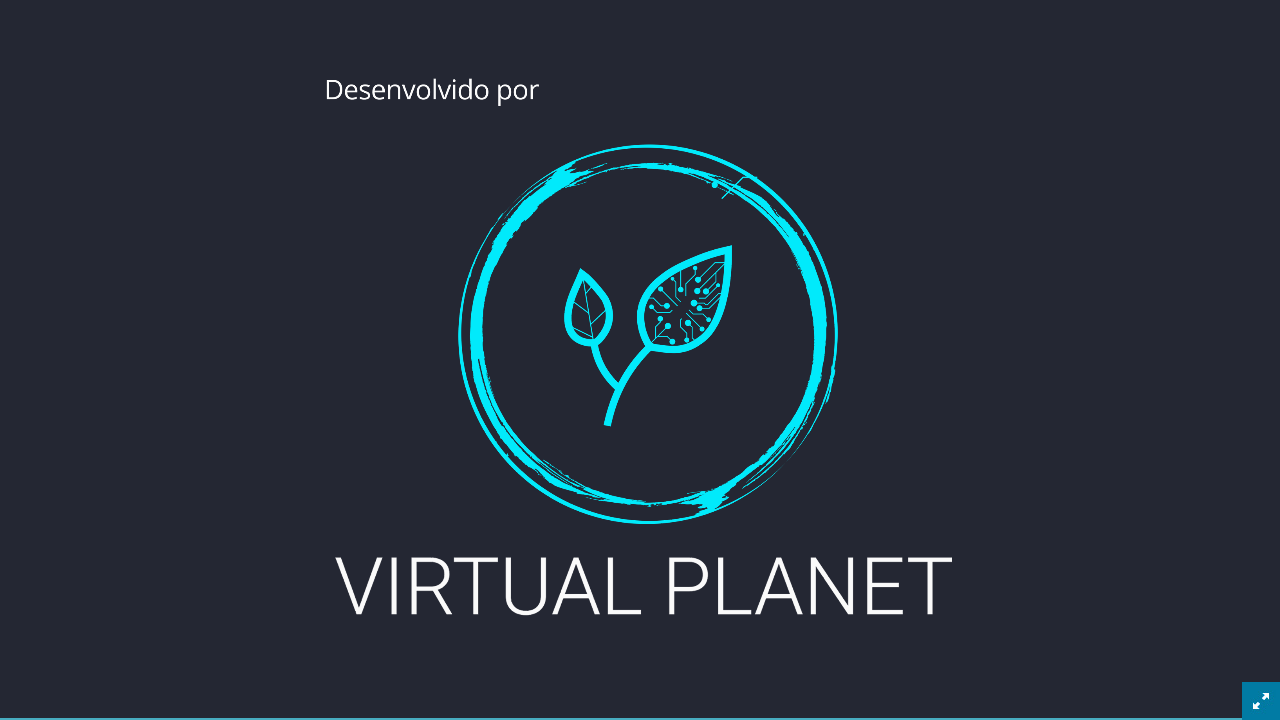

Clicked canvas at position (670, 398) at (670, 396) on #canvas
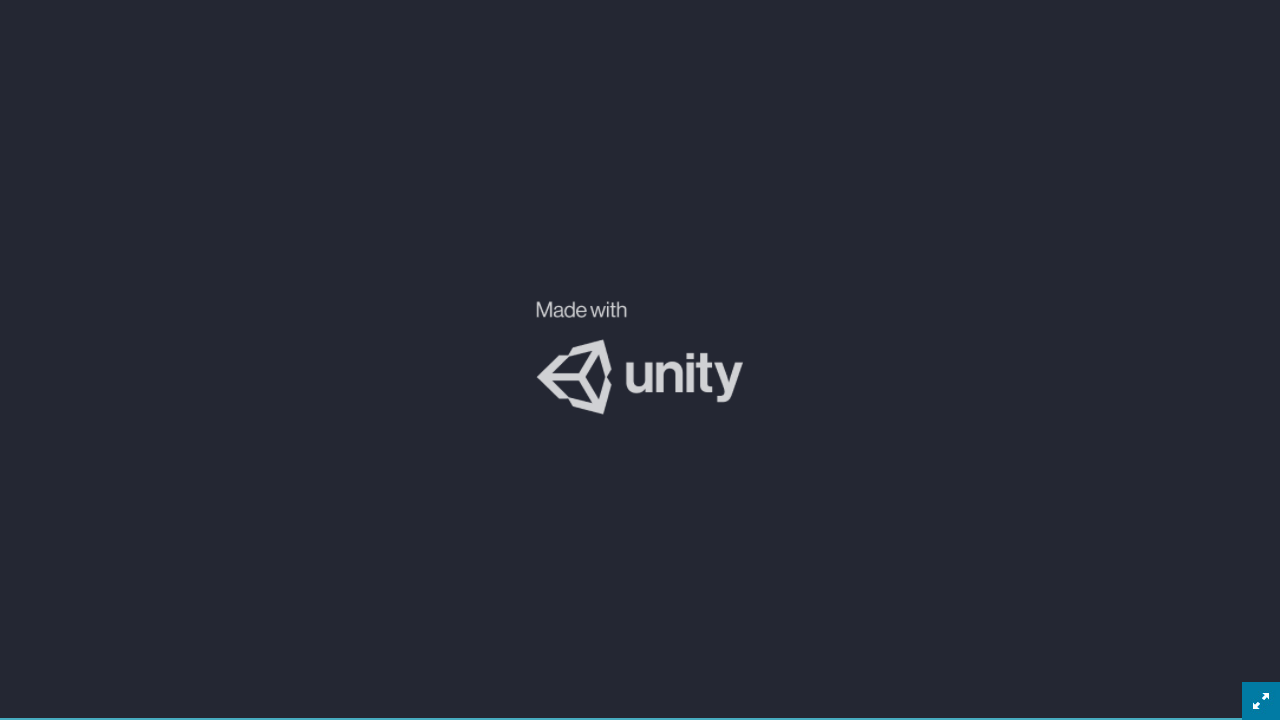

Clicked canvas at position (296, 393) at (296, 391) on #canvas
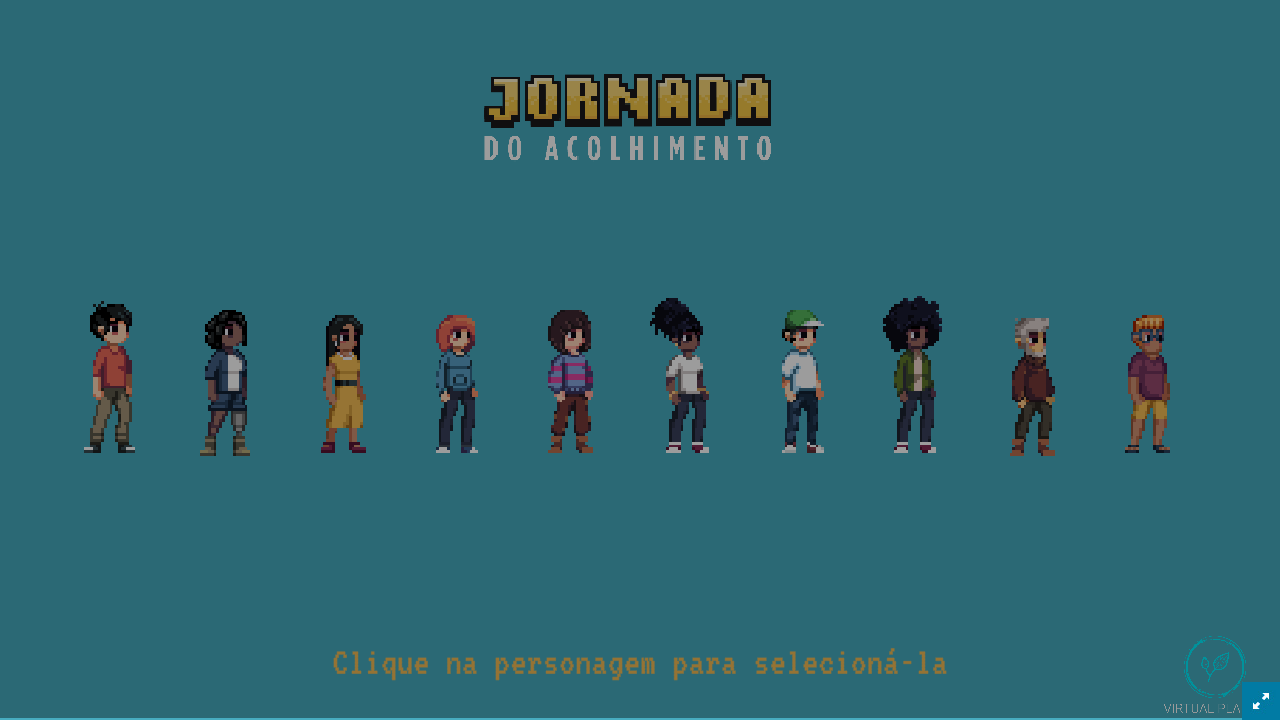

Clicked canvas at position (729, 430) at (729, 428) on #canvas
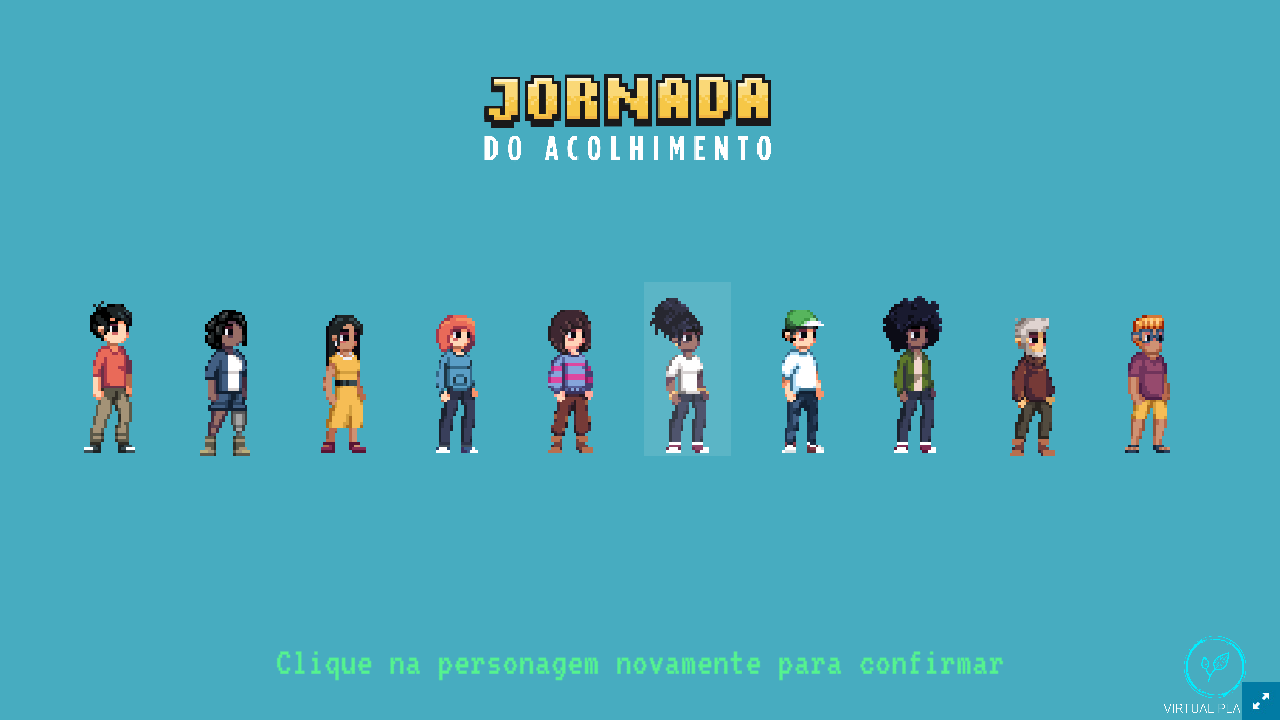

Pressed ArrowRight key for navigation
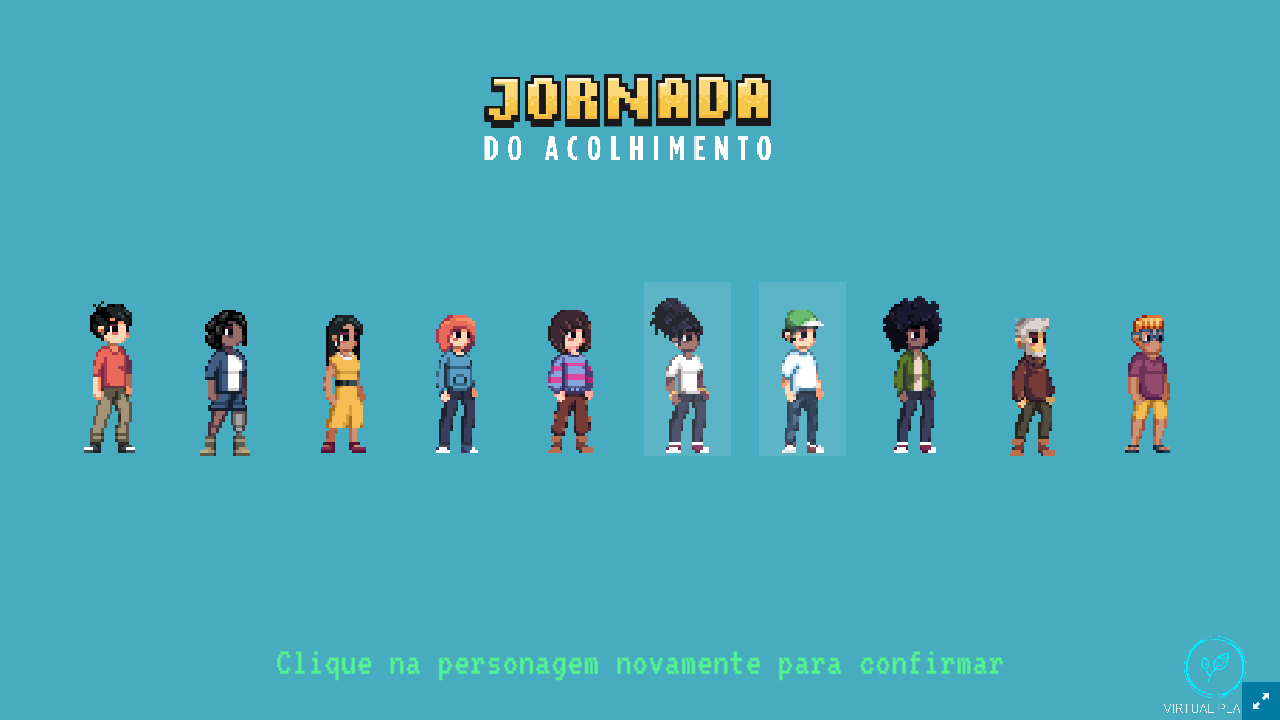

Pressed ArrowRight key for navigation
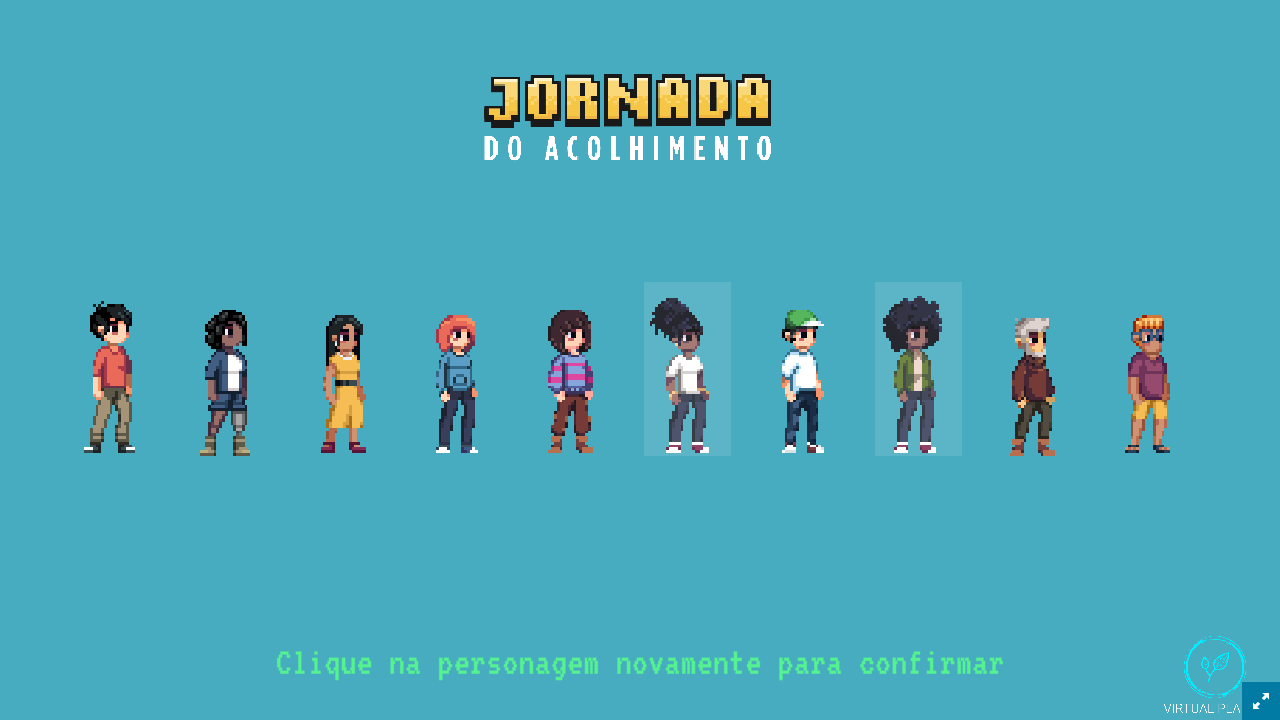

Pressed 'd' key for movement
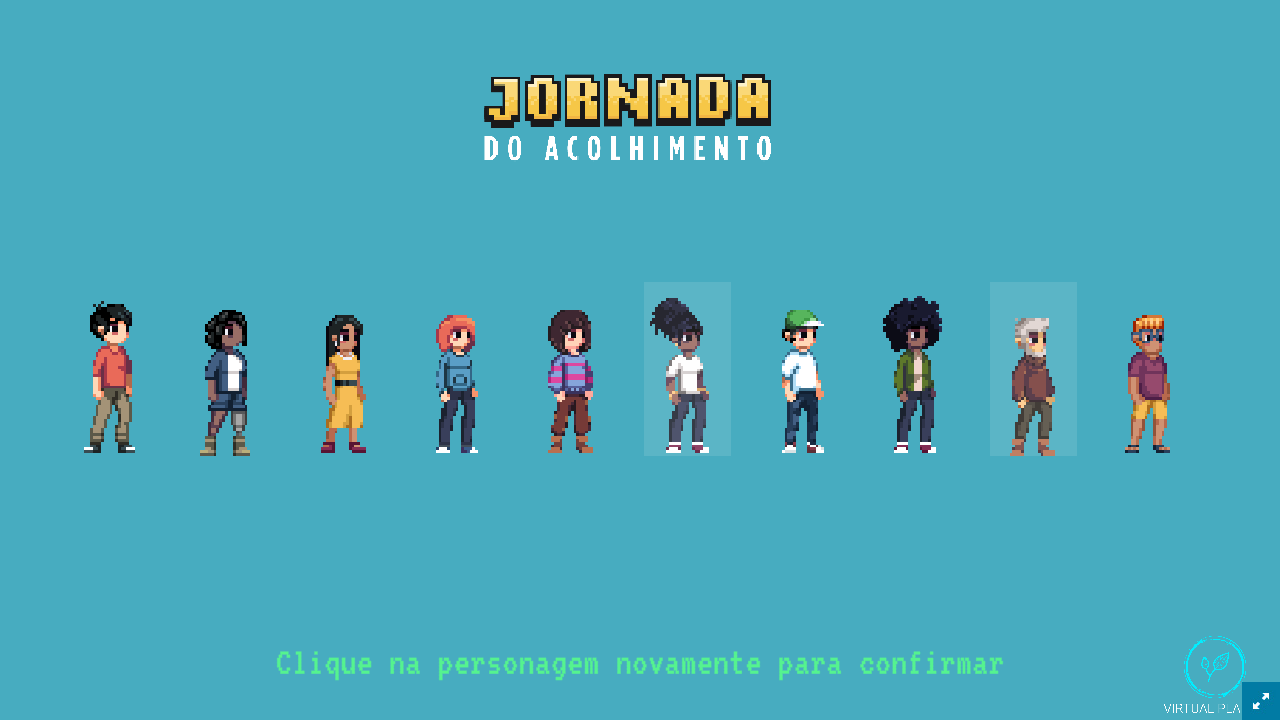

Pressed 'd' key for movement
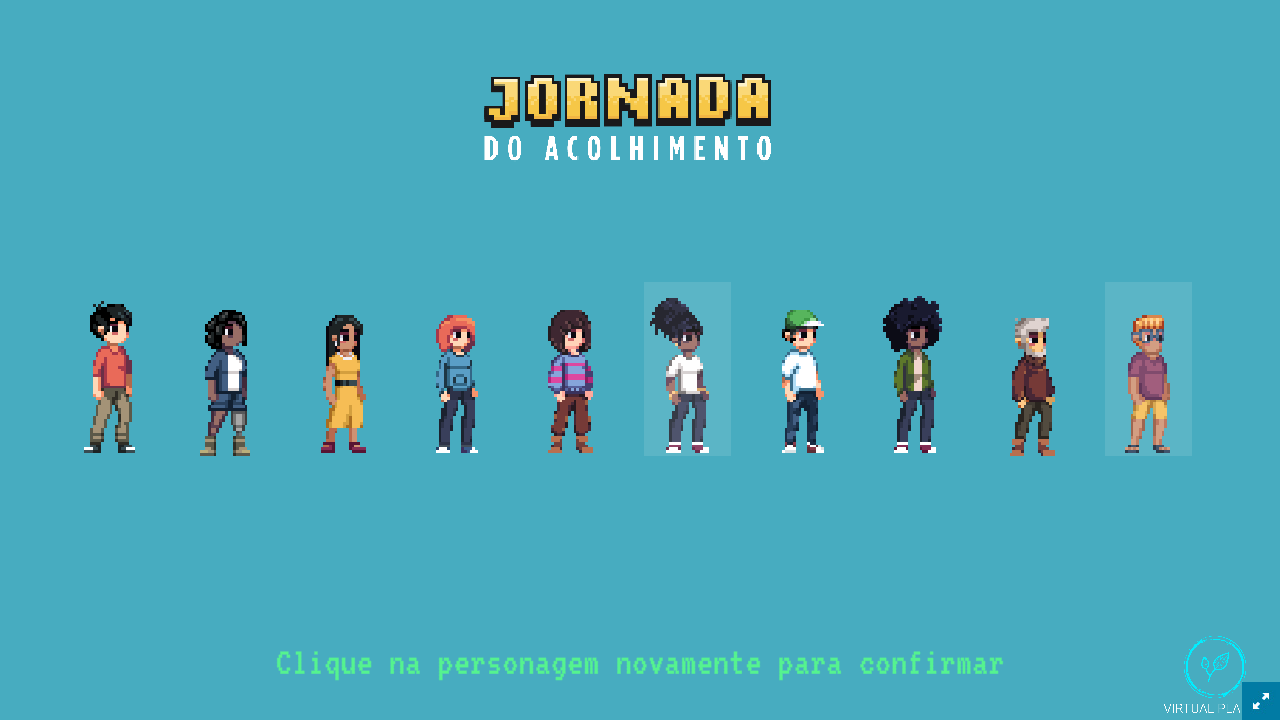

Pressed 'w' key for movement
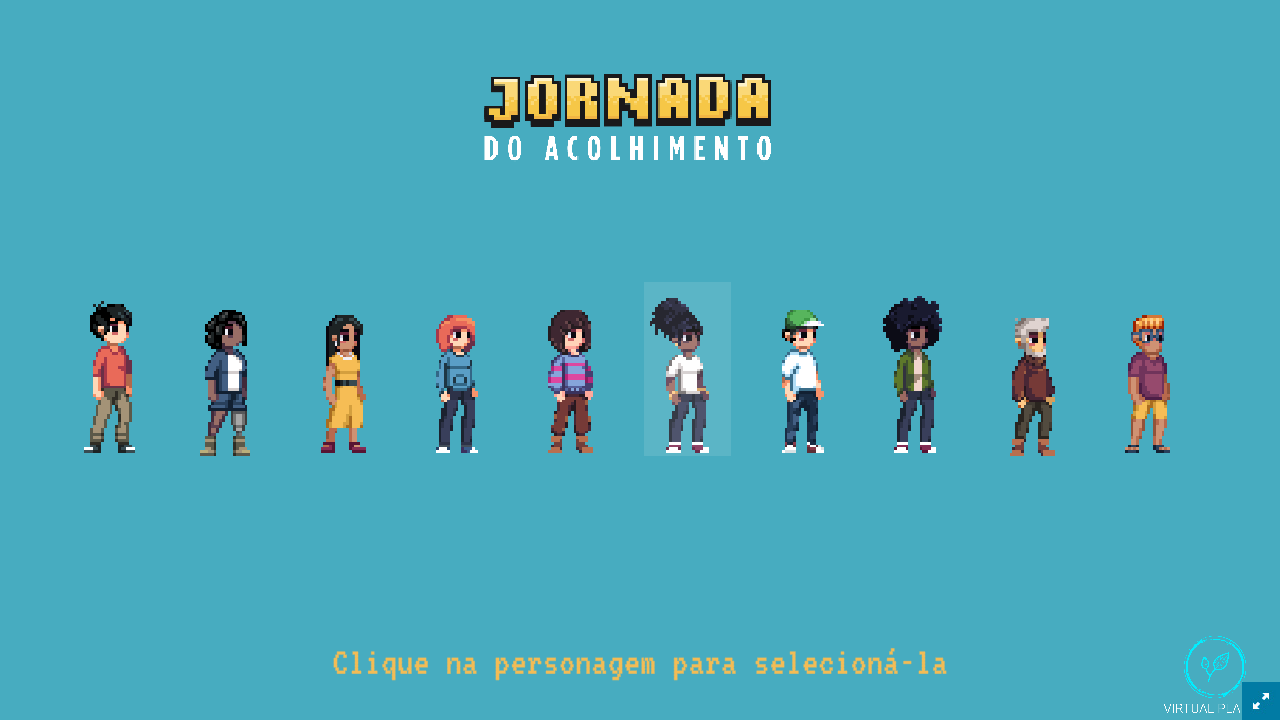

Pressed 'd' key for movement
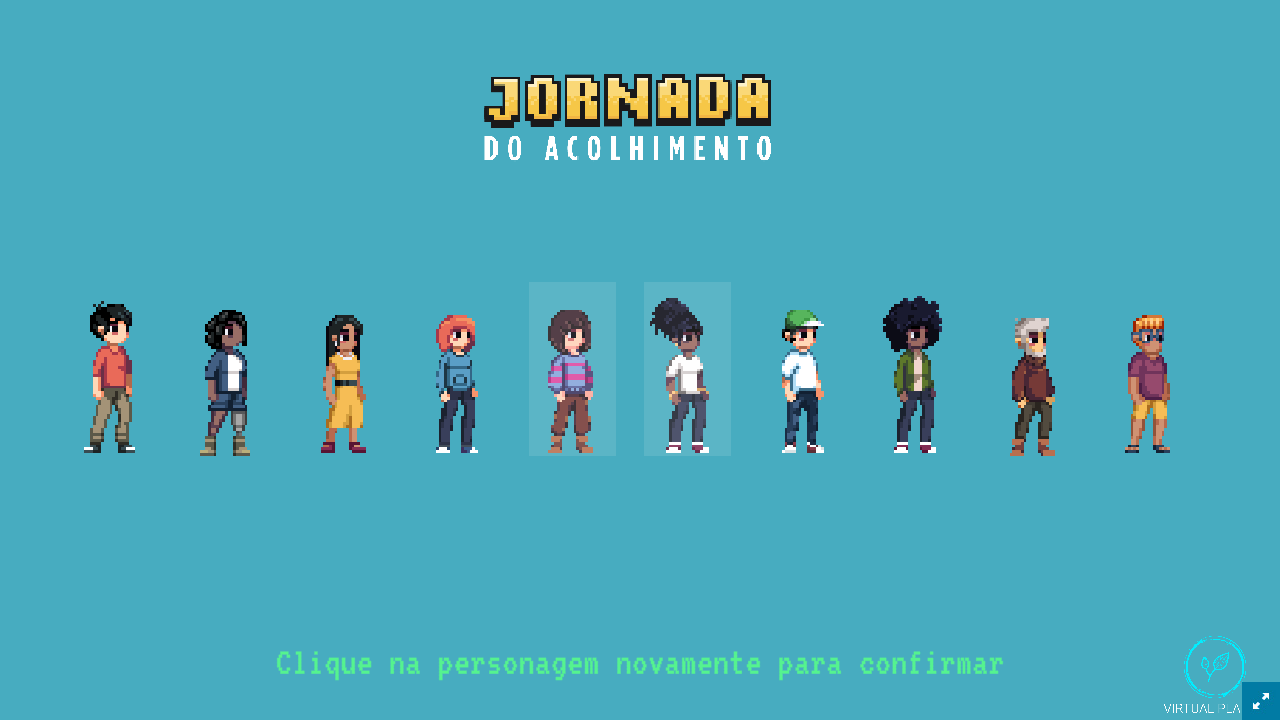

Pressed 'd' key for movement
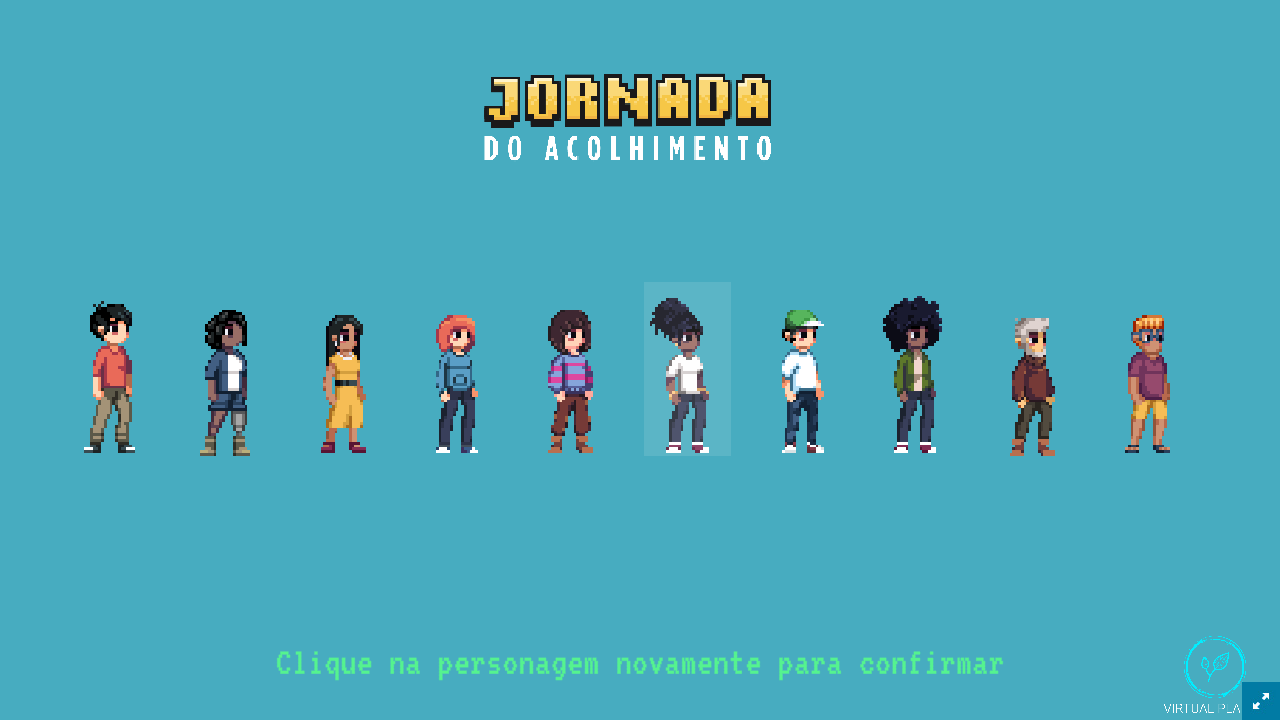

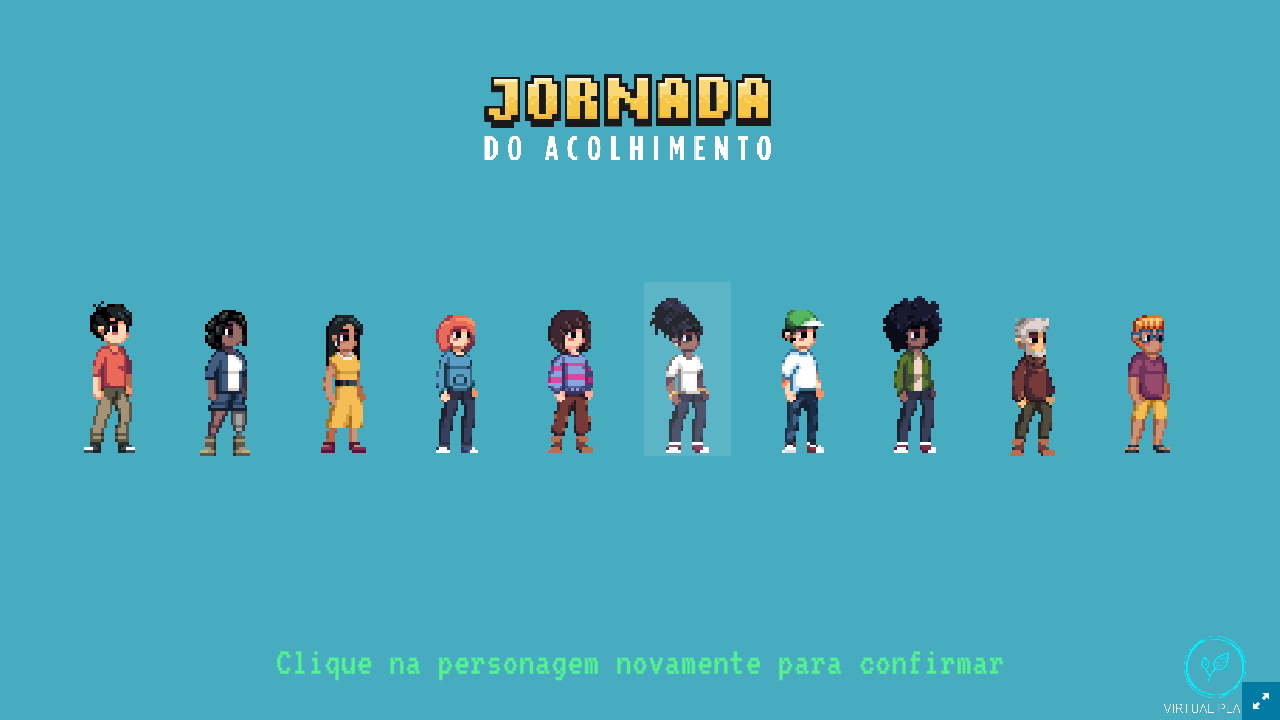